Tests that other controls are hidden when editing a todo item

Starting URL: https://demo.playwright.dev/todomvc

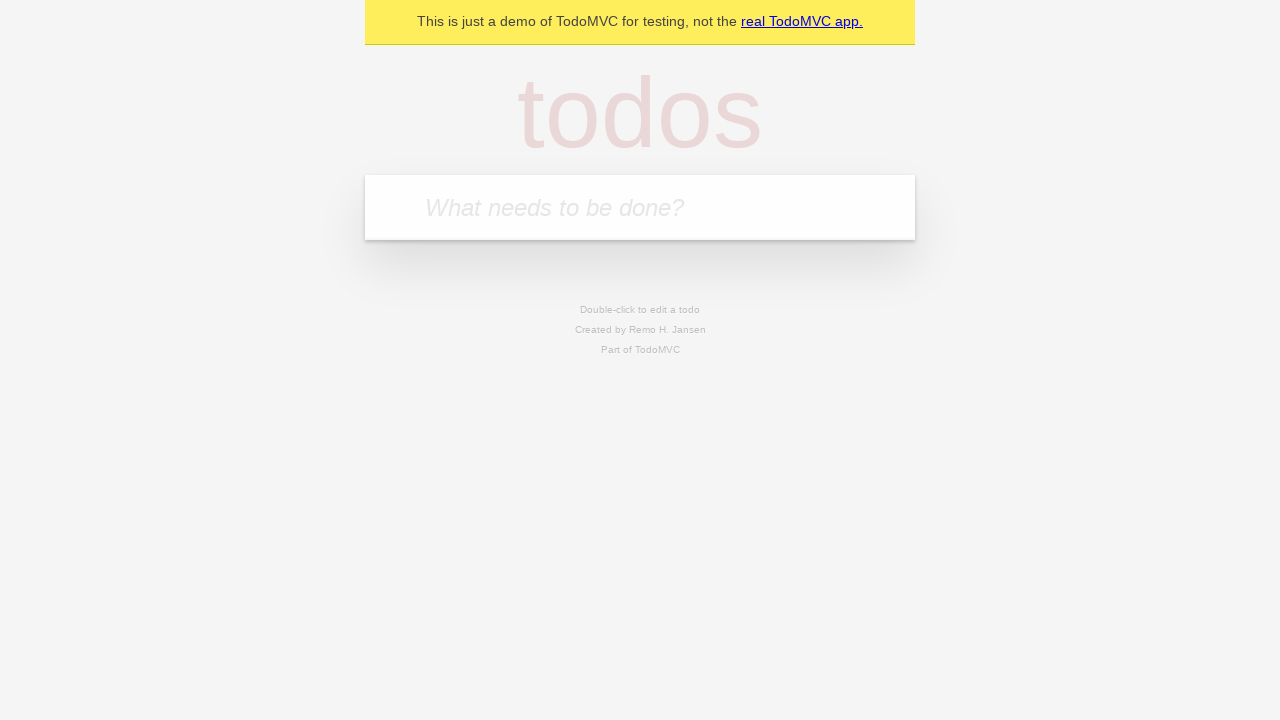

Filled new todo input with 'buy some cheese' on internal:attr=[placeholder="What needs to be done?"i]
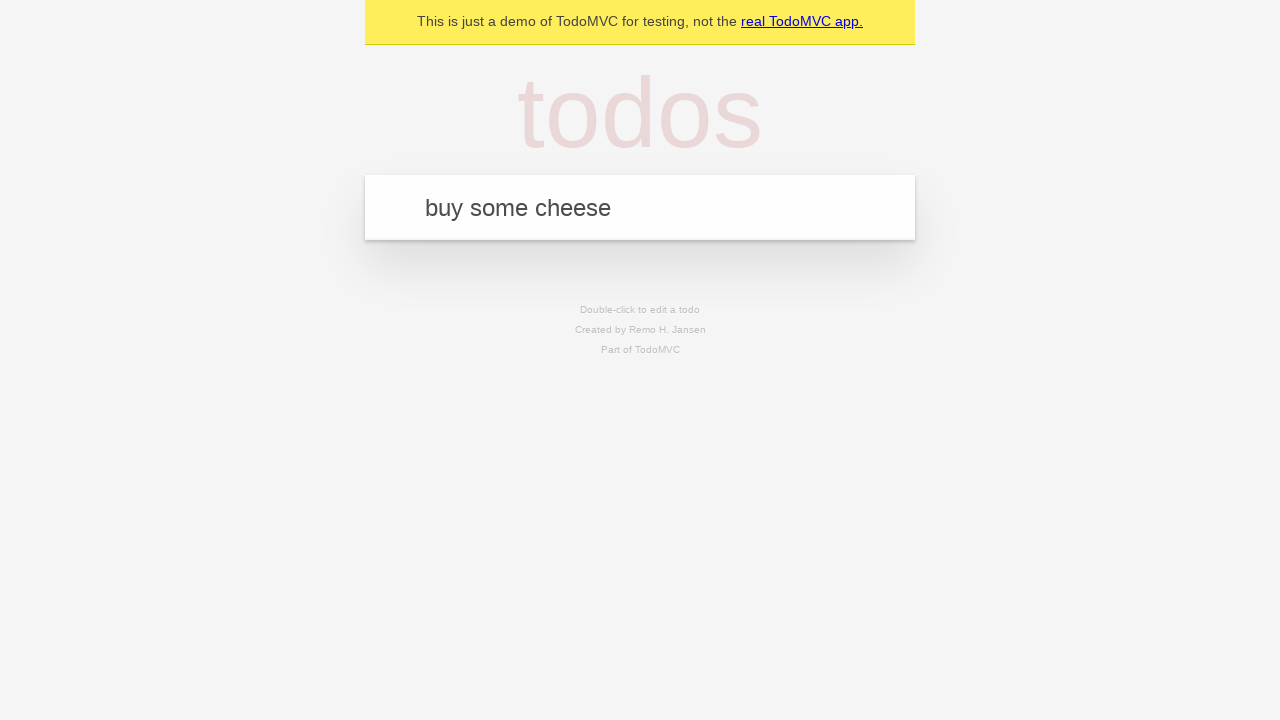

Pressed Enter to create todo 'buy some cheese' on internal:attr=[placeholder="What needs to be done?"i]
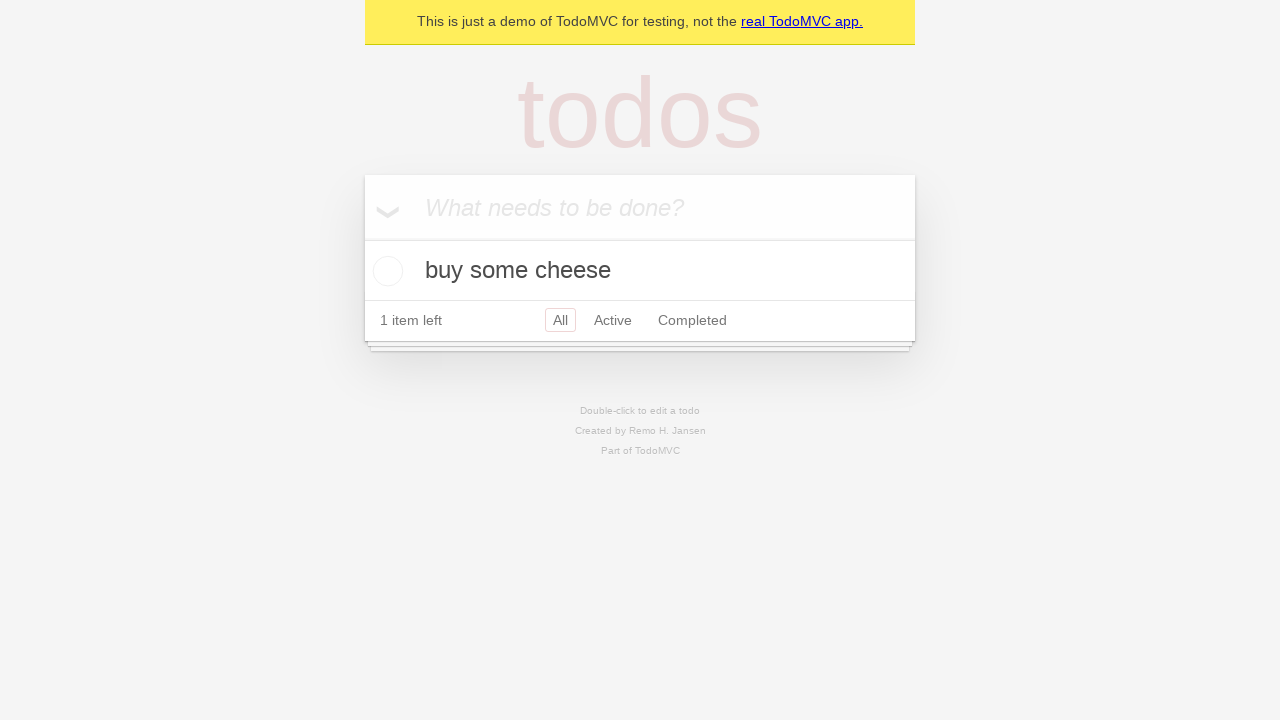

Filled new todo input with 'feed the cat' on internal:attr=[placeholder="What needs to be done?"i]
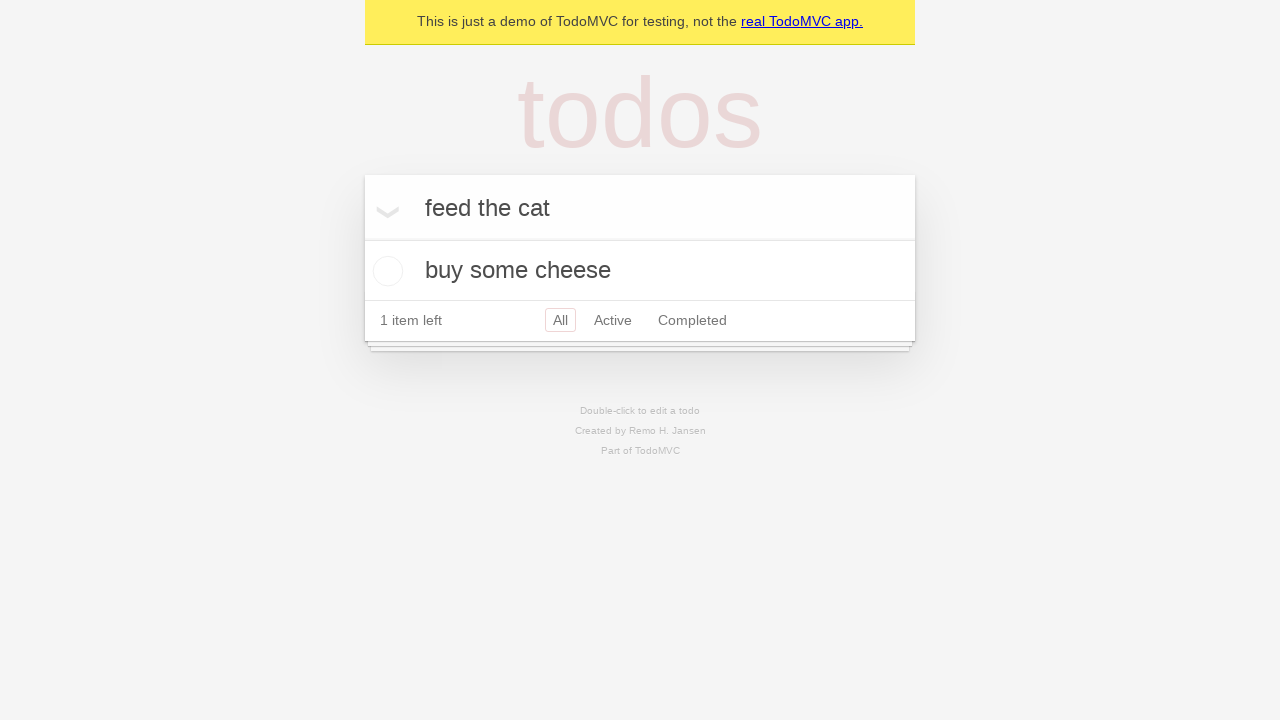

Pressed Enter to create todo 'feed the cat' on internal:attr=[placeholder="What needs to be done?"i]
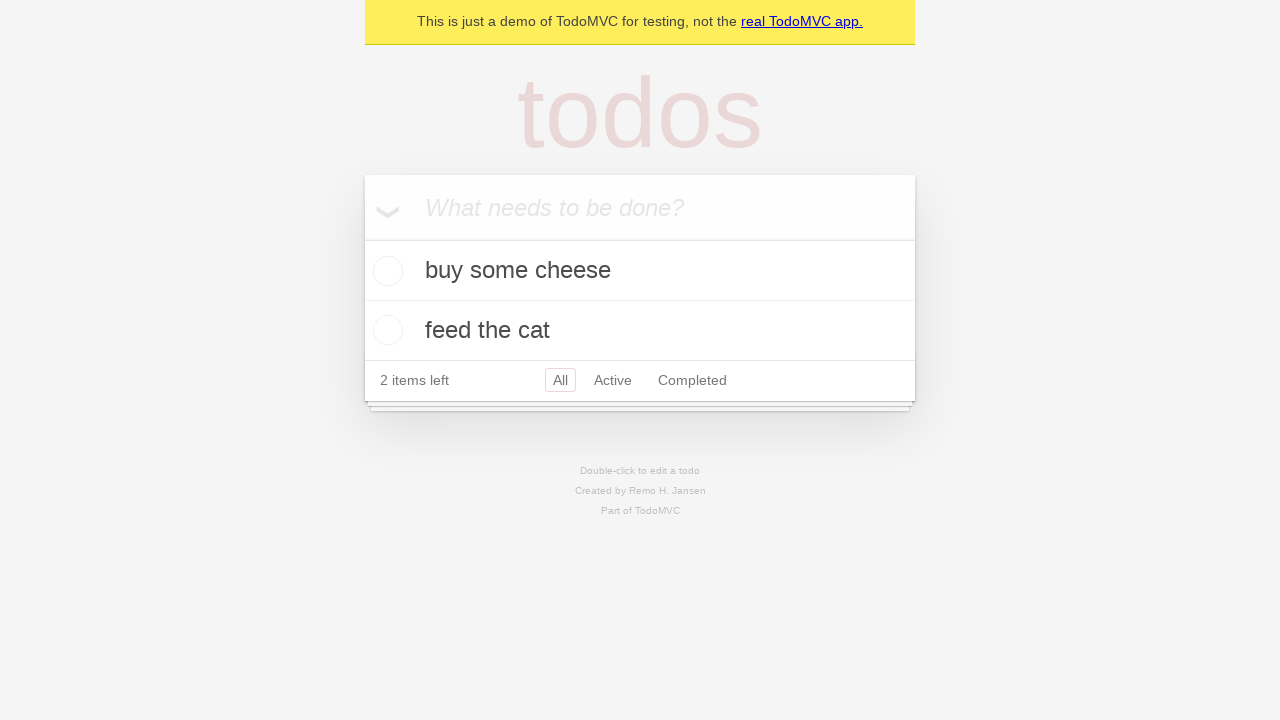

Filled new todo input with 'book a doctors appointment' on internal:attr=[placeholder="What needs to be done?"i]
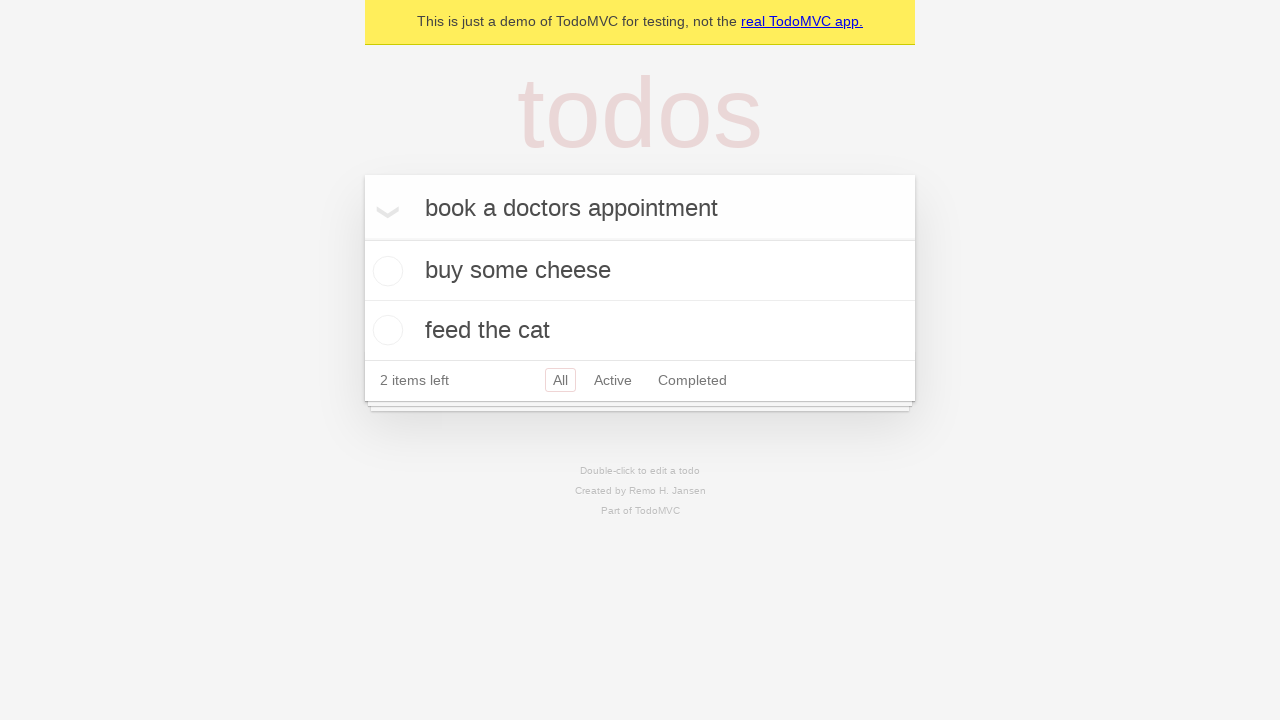

Pressed Enter to create todo 'book a doctors appointment' on internal:attr=[placeholder="What needs to be done?"i]
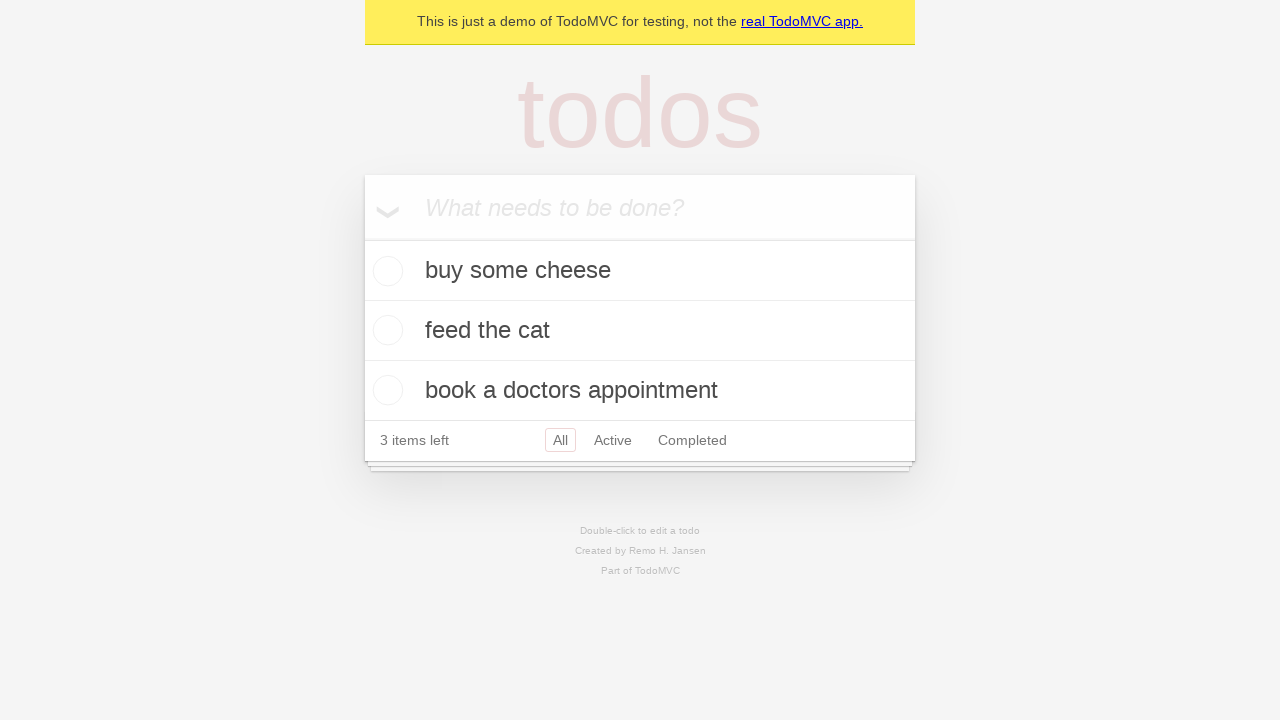

Waited for all 3 todos to be created
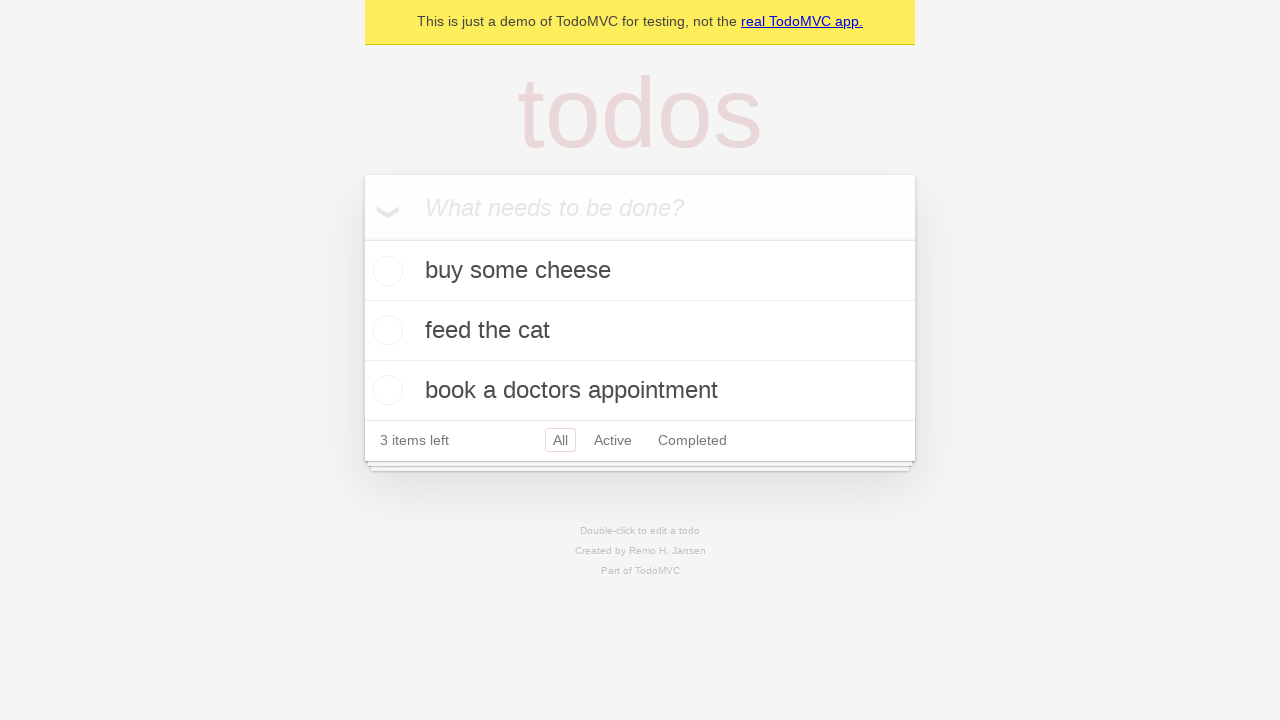

Double-clicked second todo item to enter edit mode at (640, 331) on internal:testid=[data-testid="todo-item"s] >> nth=1
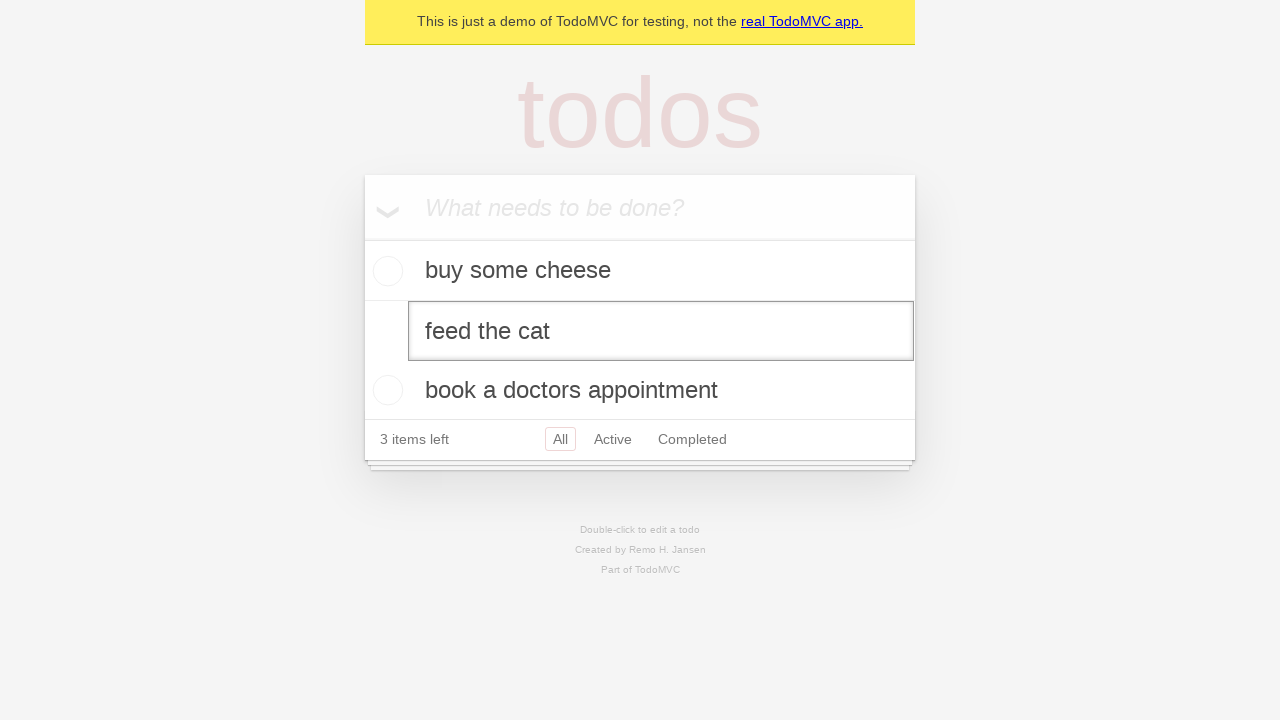

Edit mode textbox appeared - other controls should be hidden
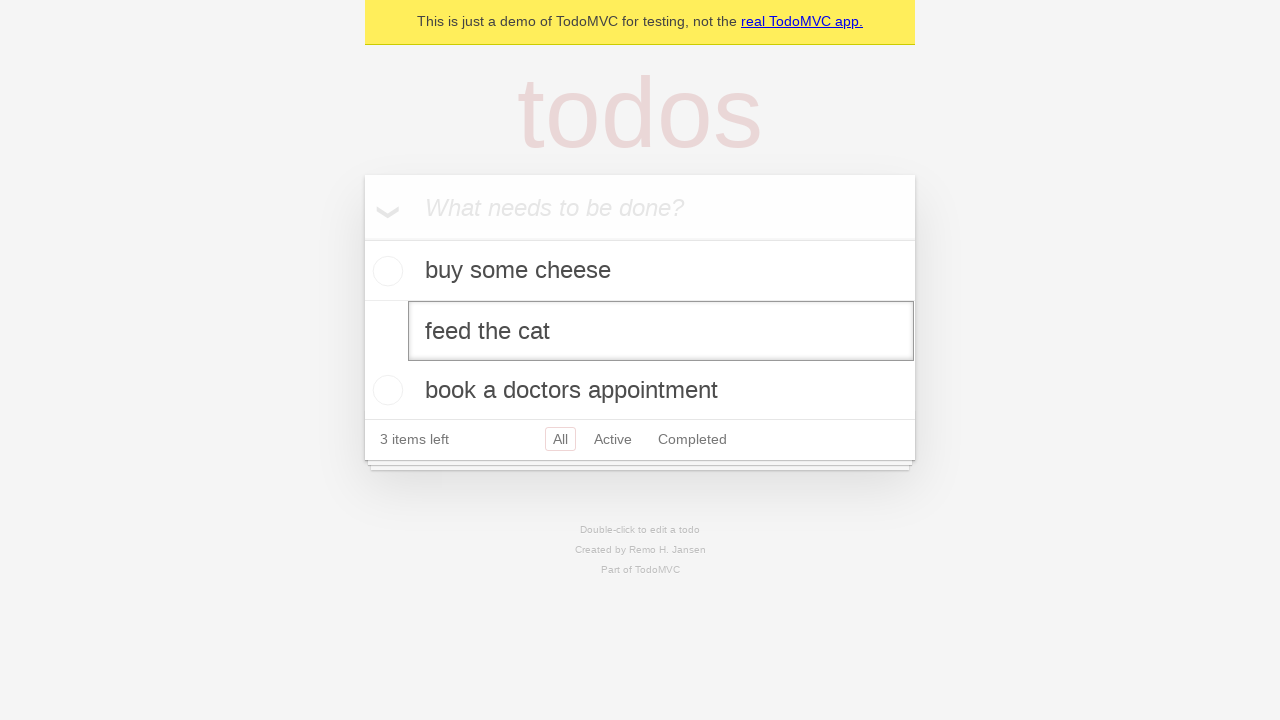

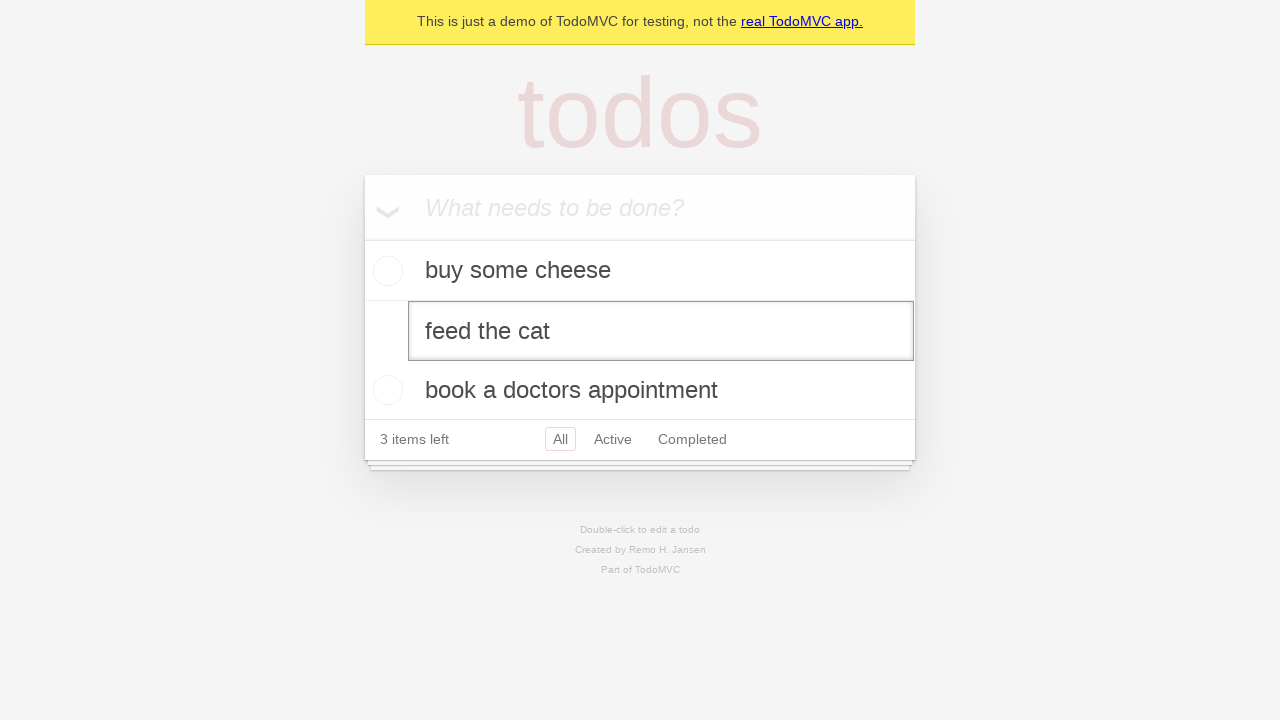